Refactored test that checks element display status and interacts with email textbox, age radio, and education textarea

Starting URL: https://automationfc.github.io/basic-form/index.html

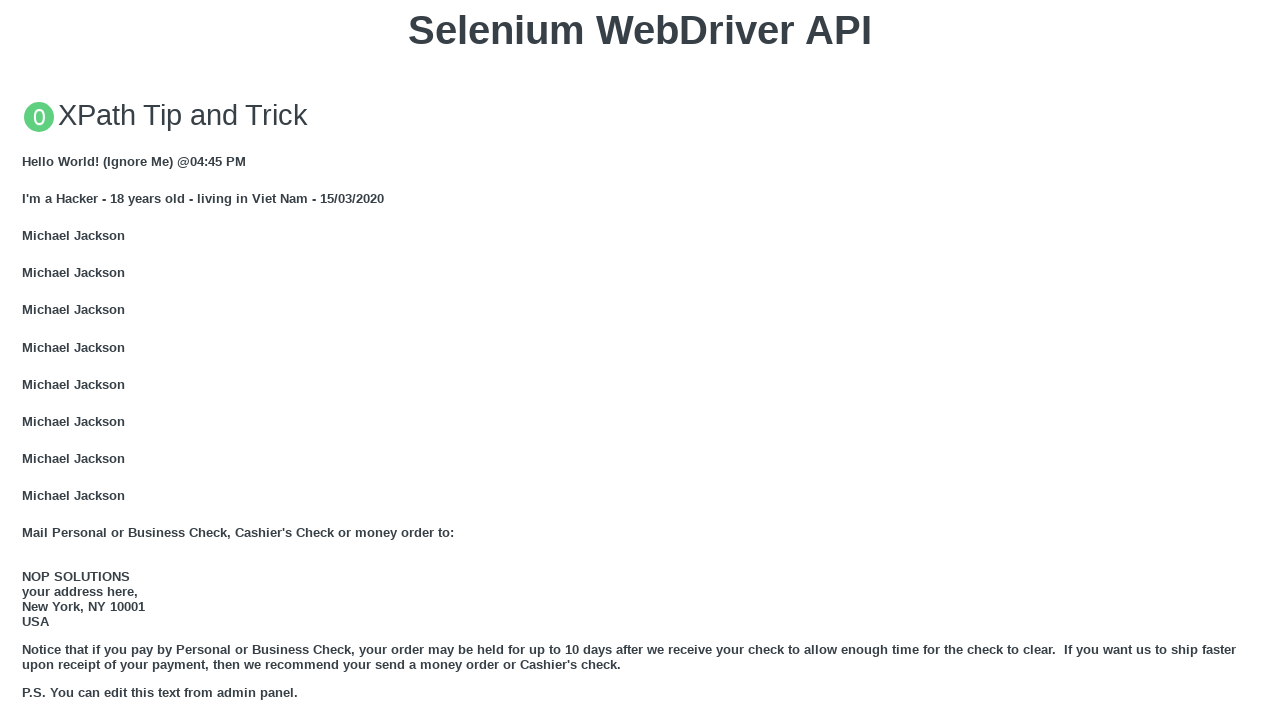

Located email textbox element
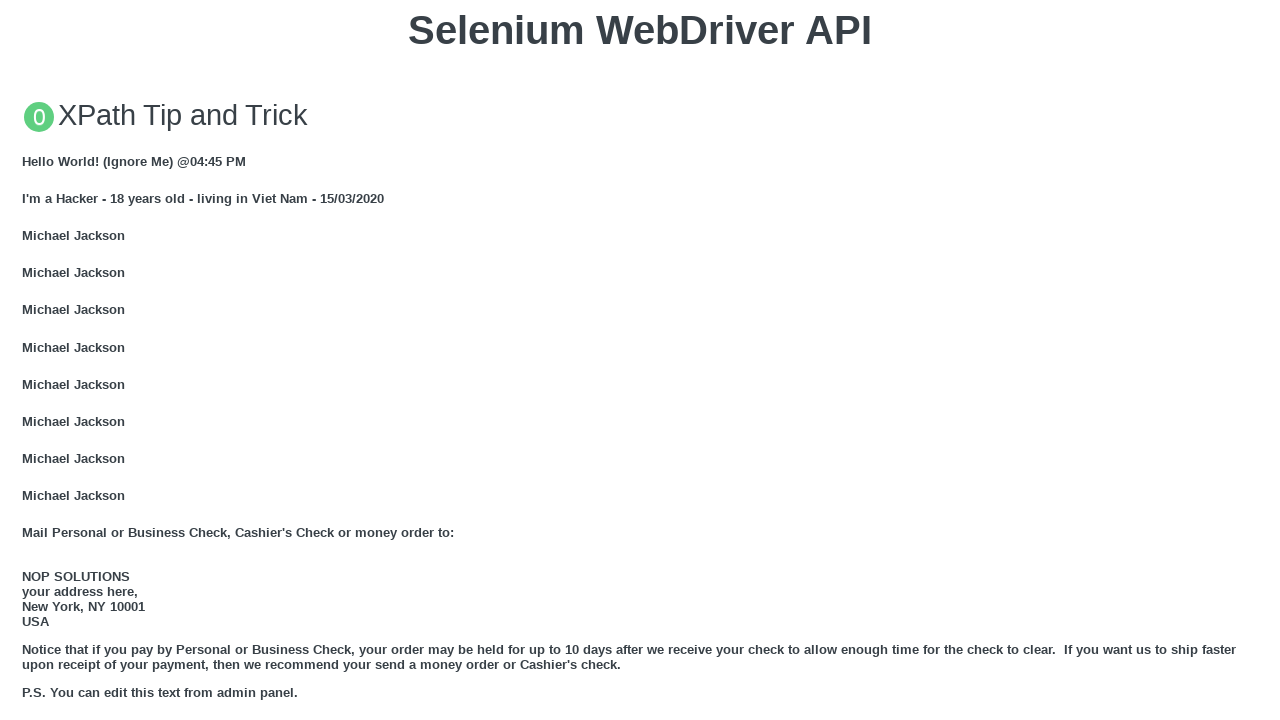

Email textbox is displayed
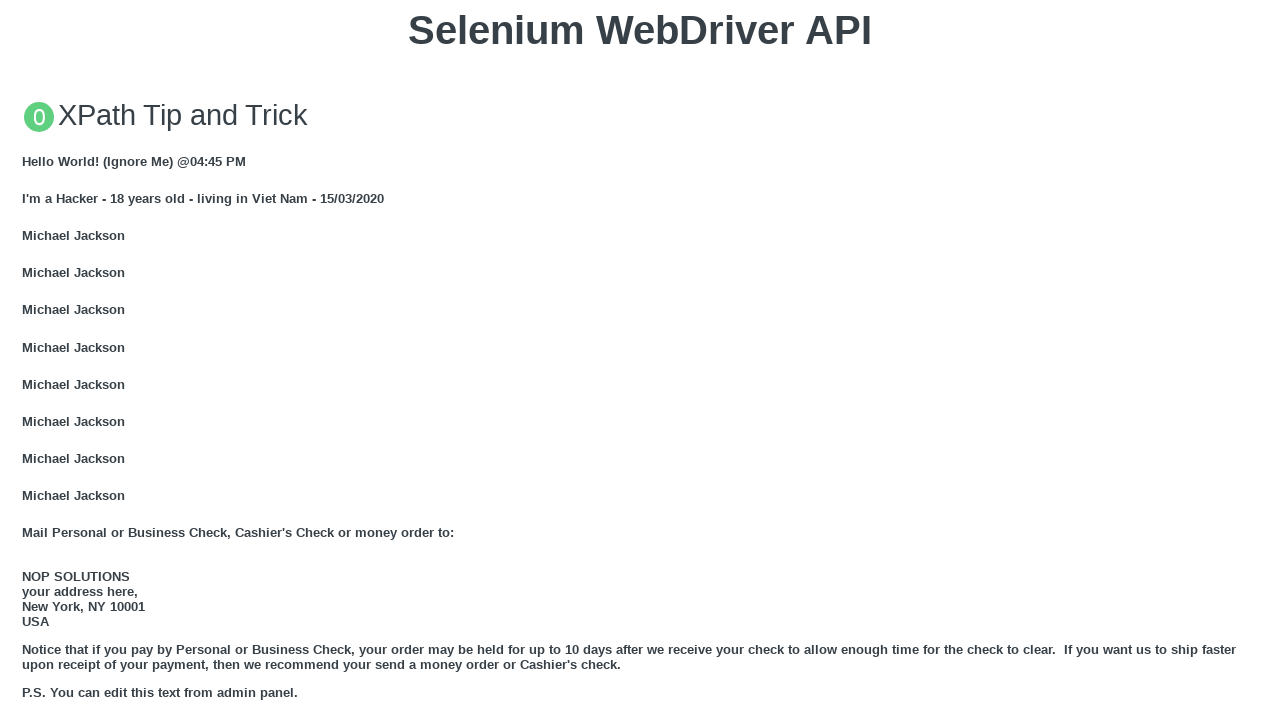

Cleared email textbox on #mail
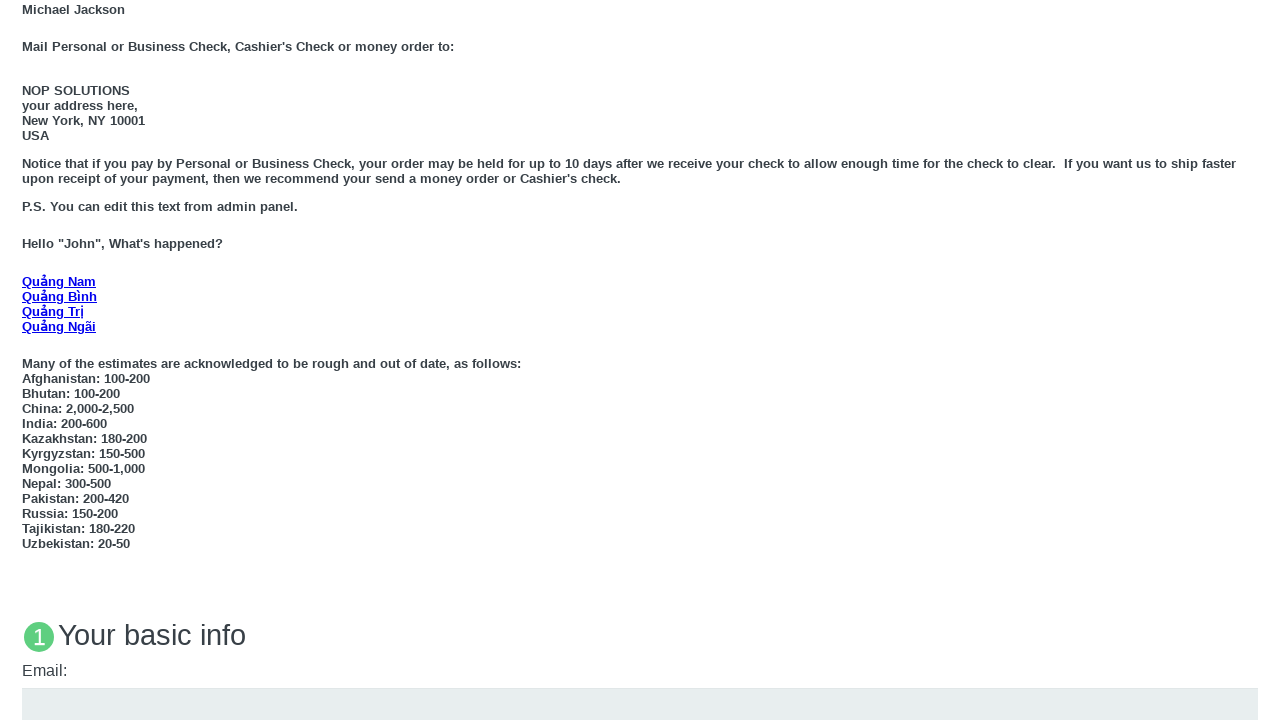

Filled email textbox with 'Automation Testing' on #mail
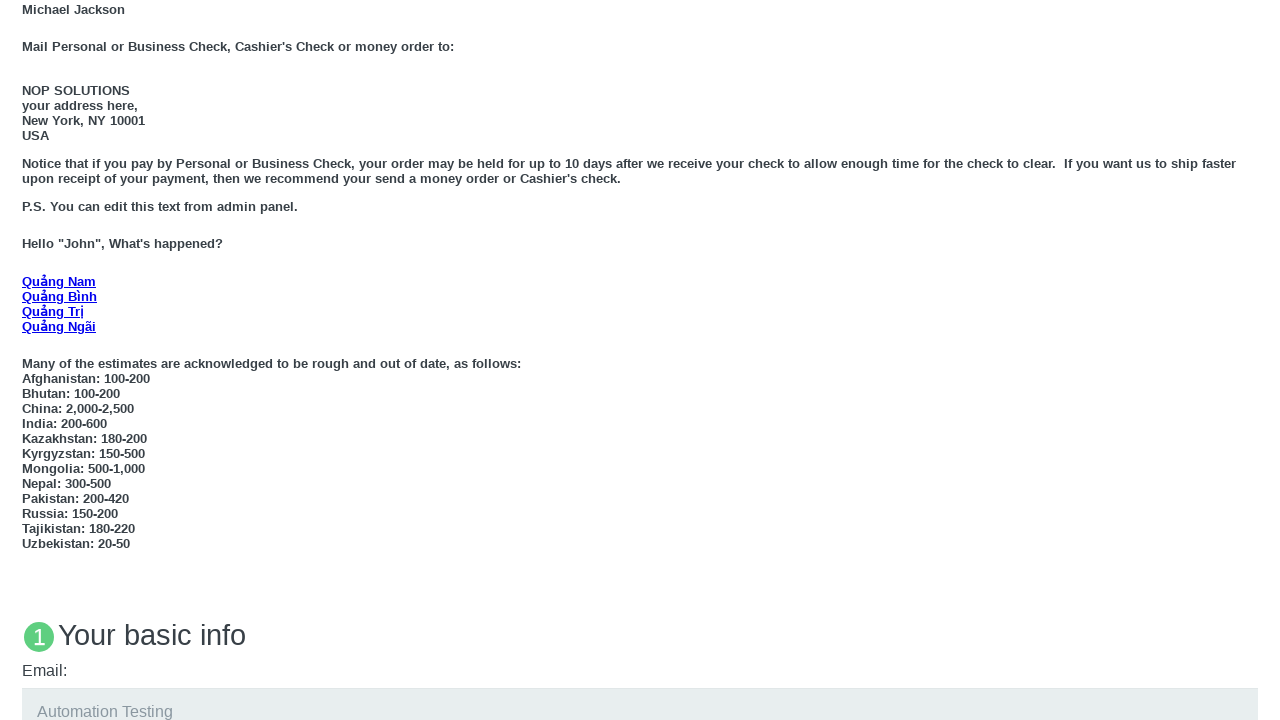

Located age over 18 radio button element
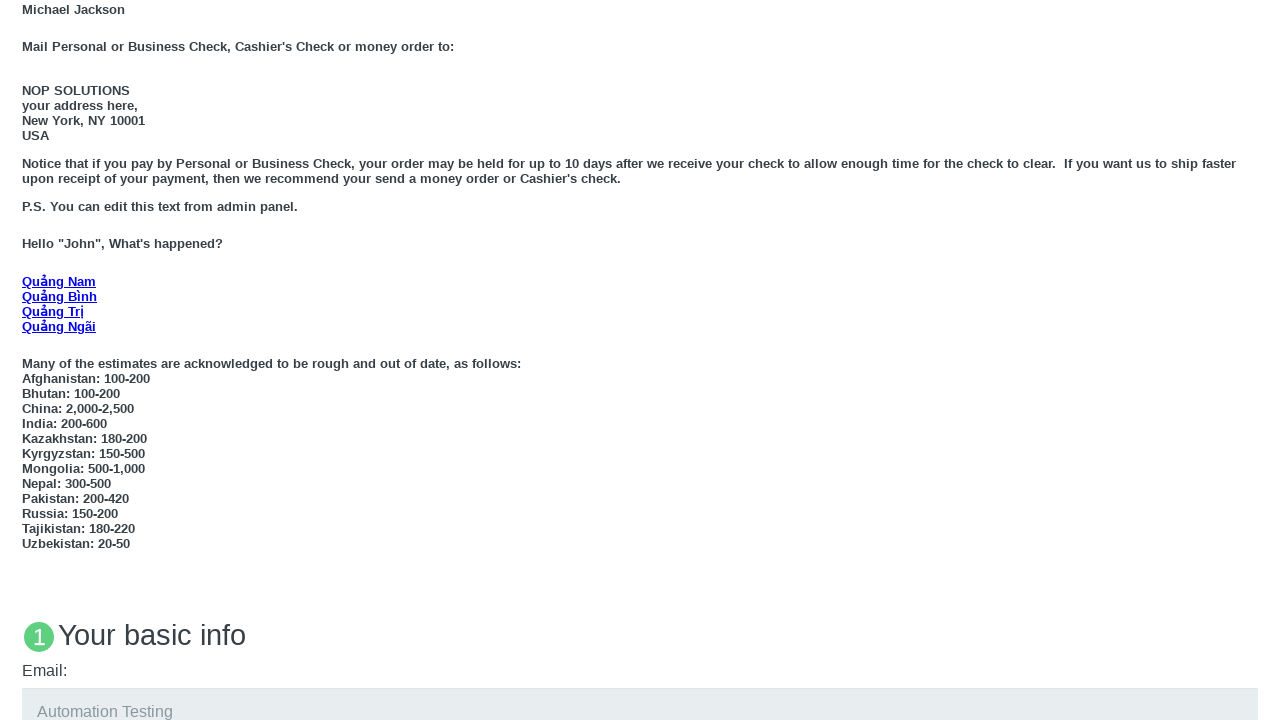

Age over 18 radio button is displayed
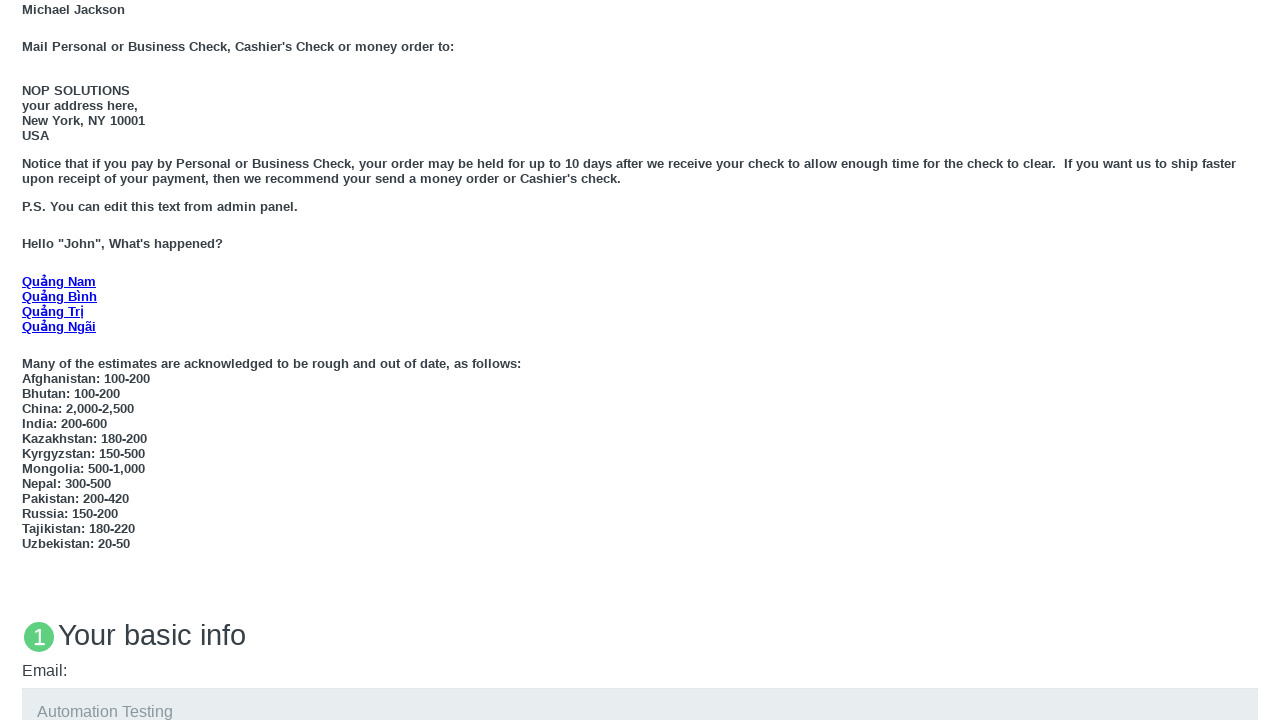

Clicked age over 18 radio button at (28, 360) on #over_18
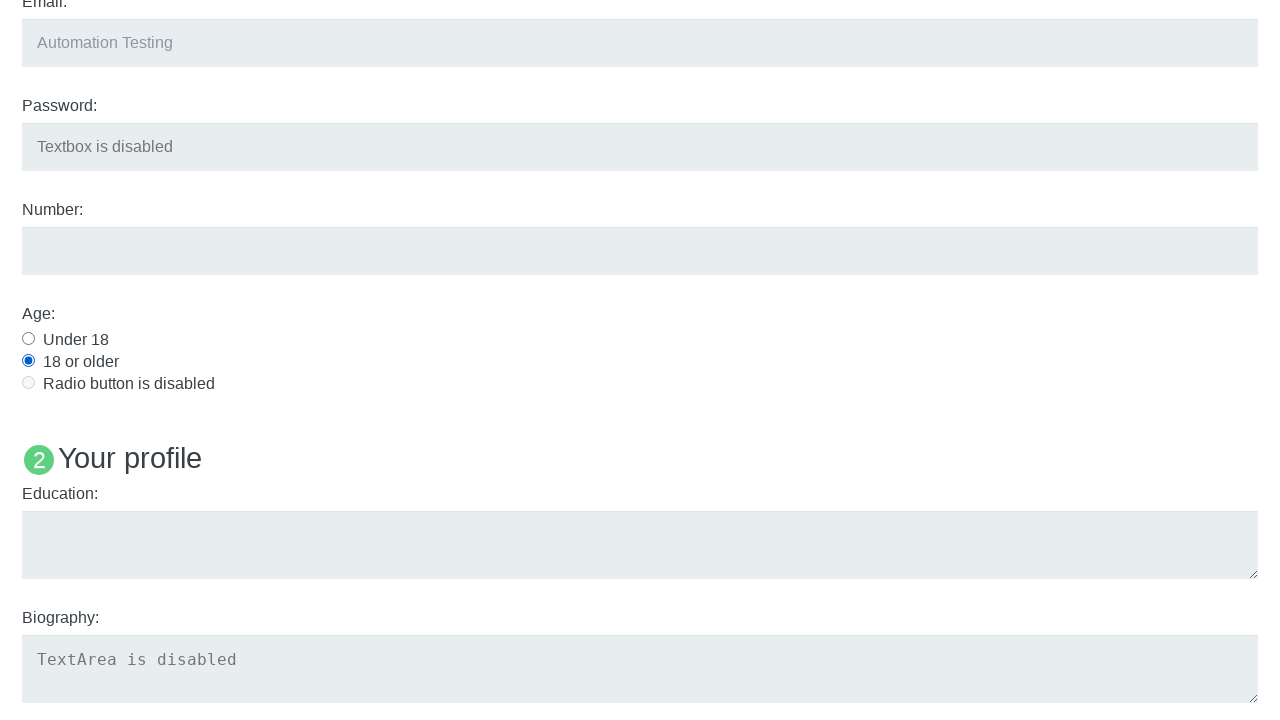

Located education textarea element
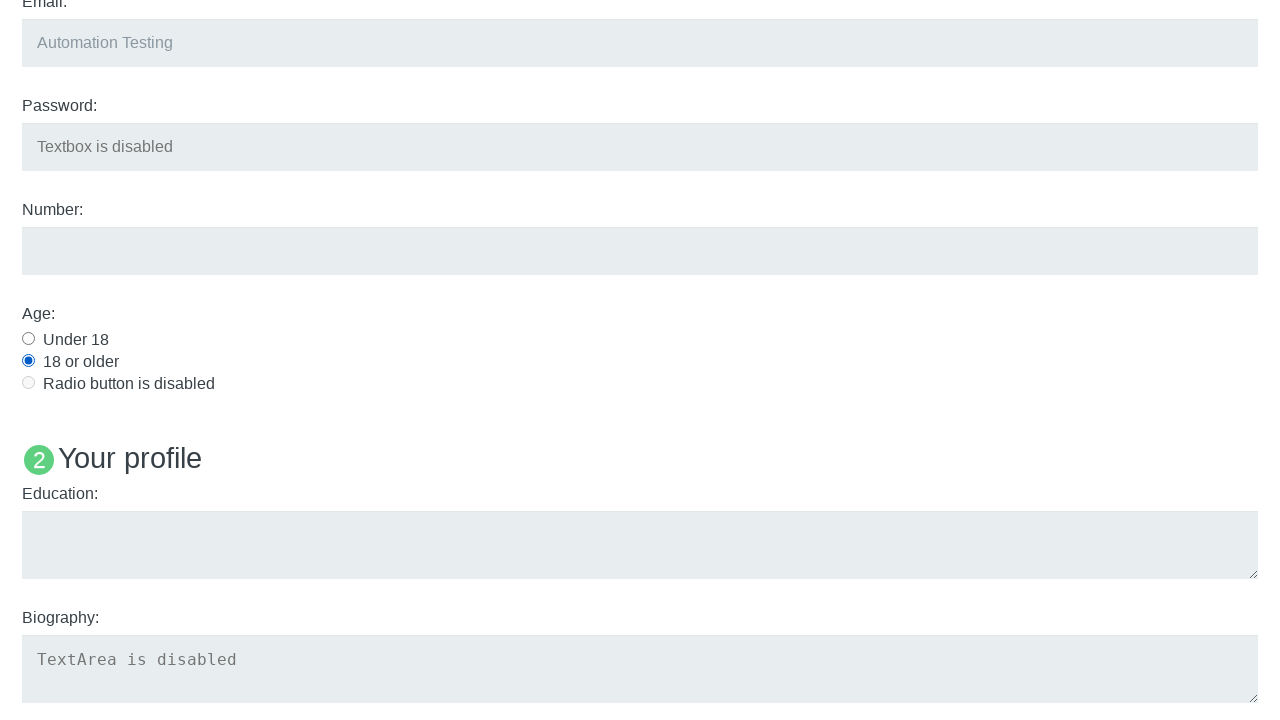

Education textarea is displayed
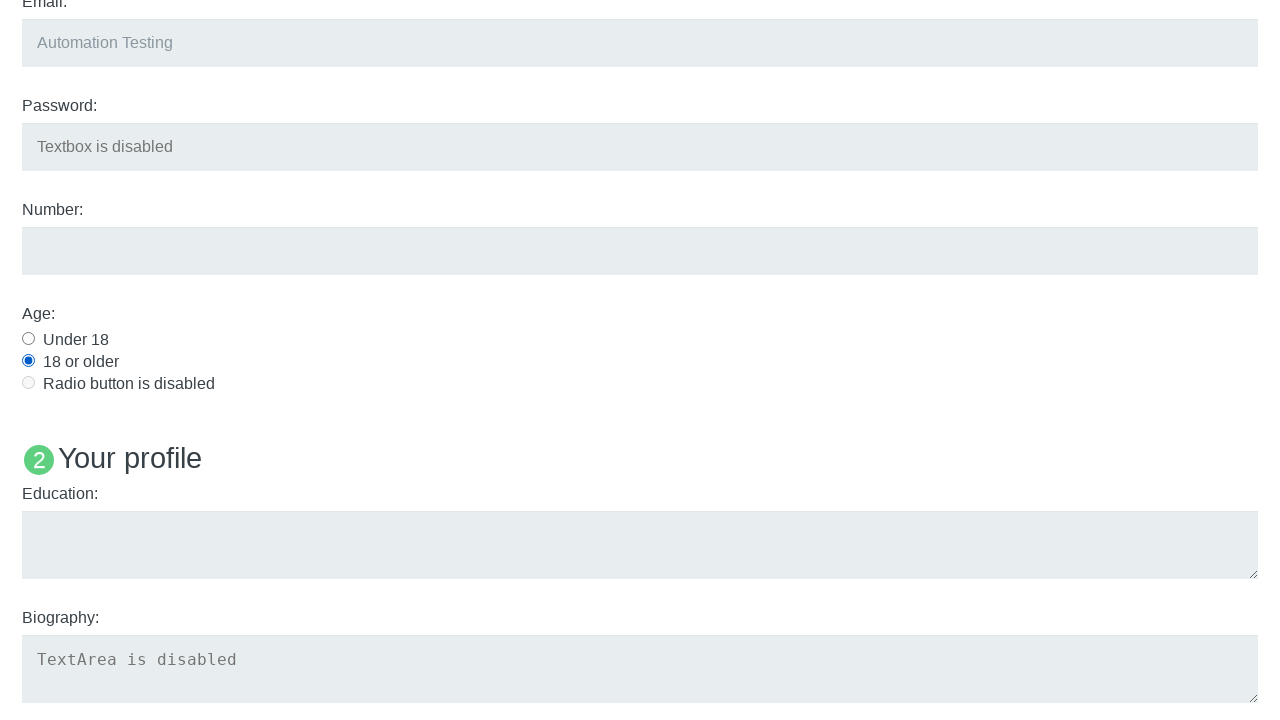

Cleared education textarea on #edu
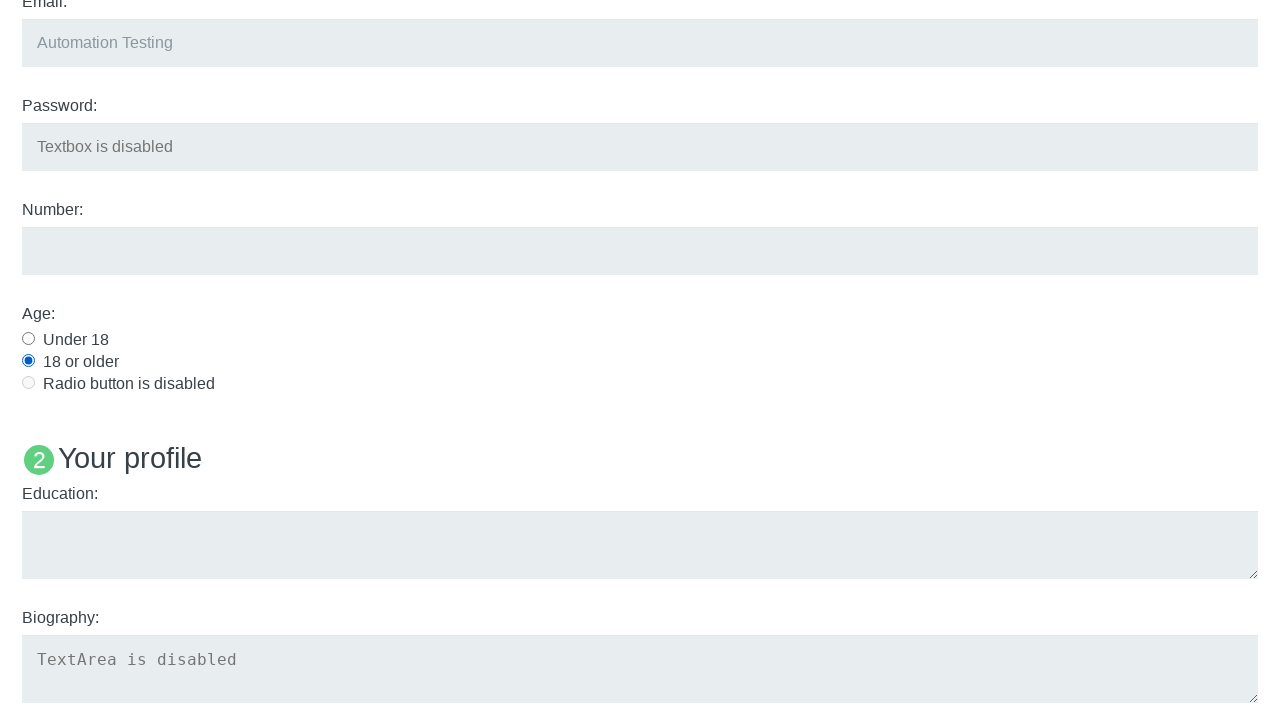

Filled education textarea with 'Automation Testing' on #edu
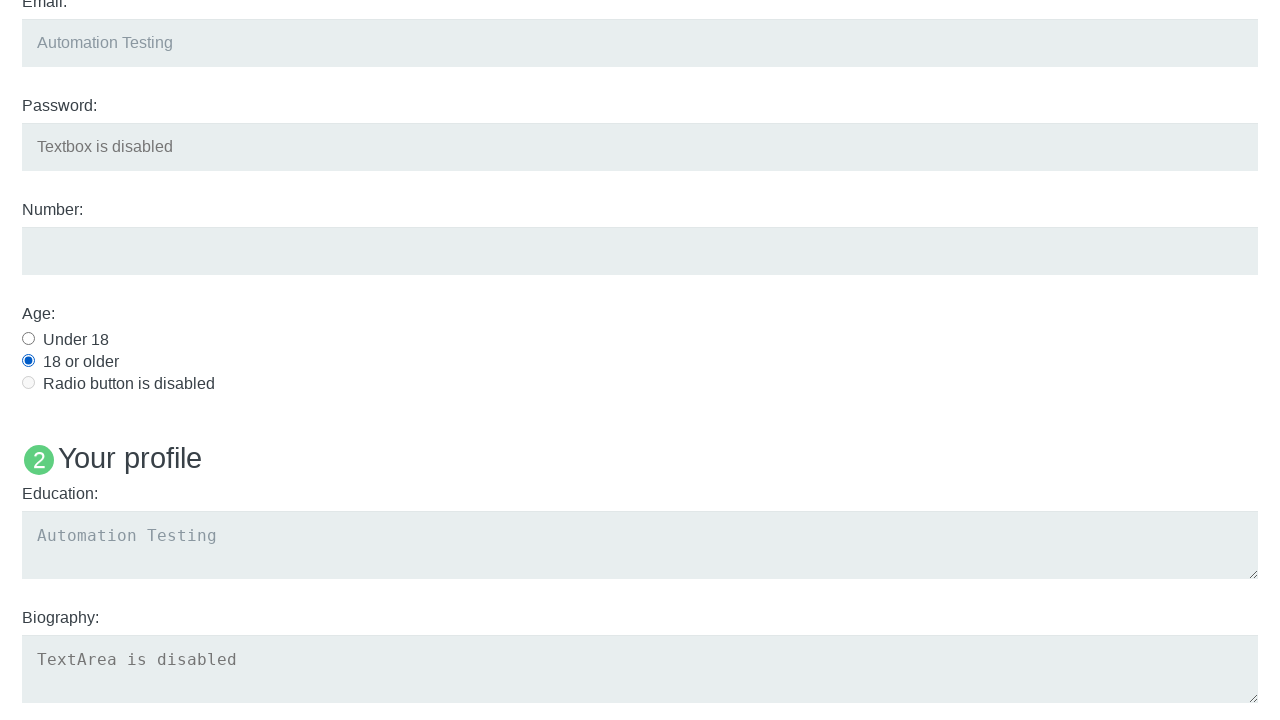

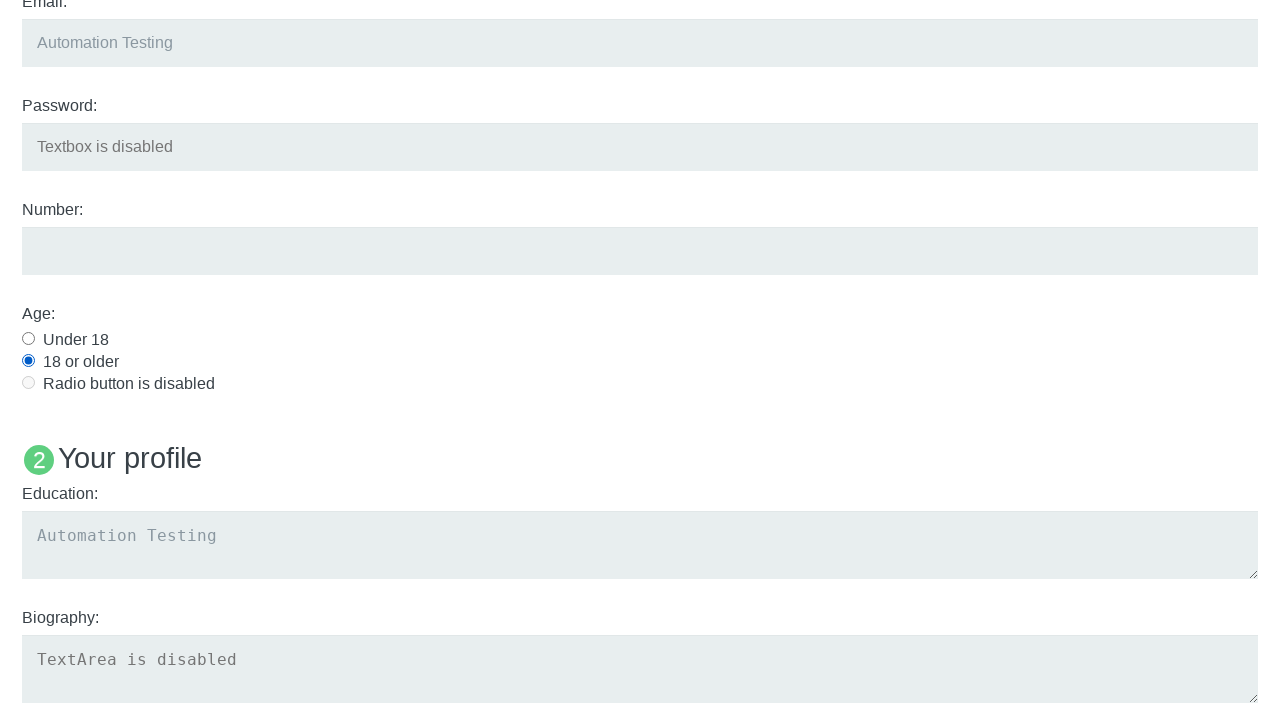